Tests scrolling functionality on a page, scrolls within a table element, and verifies that the sum of values in a column matches the displayed total

Starting URL: https://rahulshettyacademy.com/AutomationPractice/

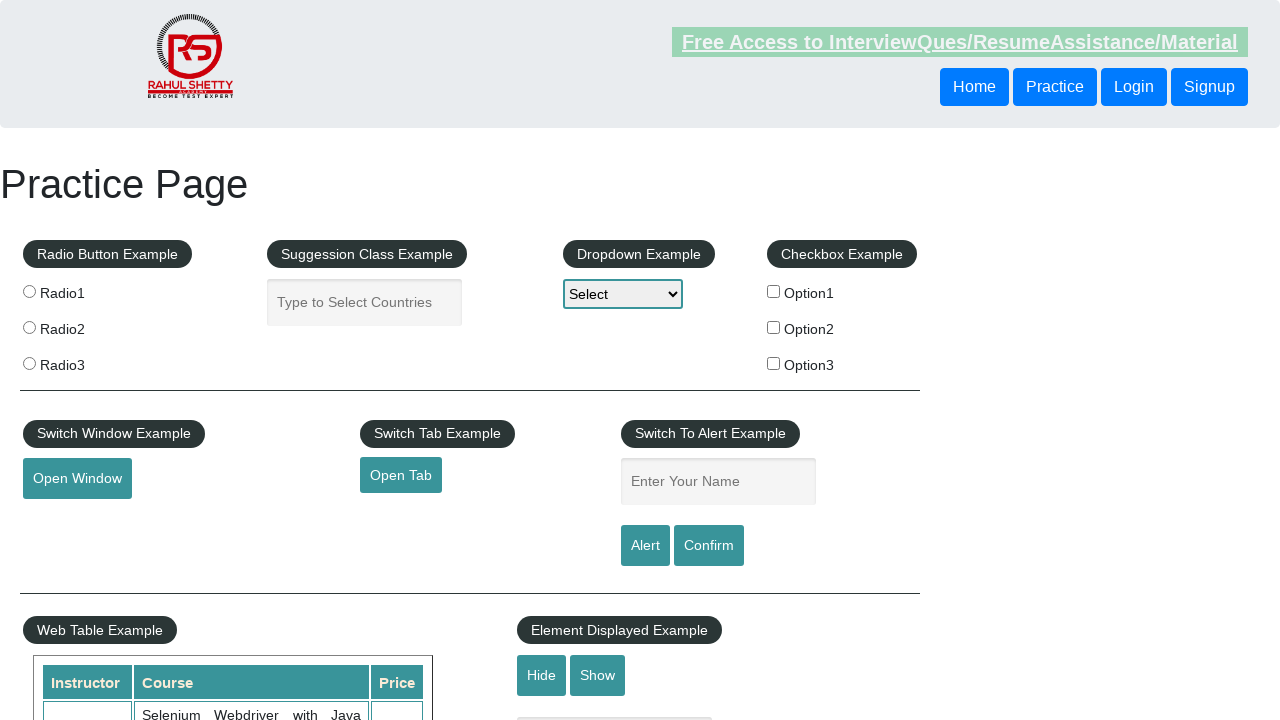

Scrolled down the page by 500 pixels
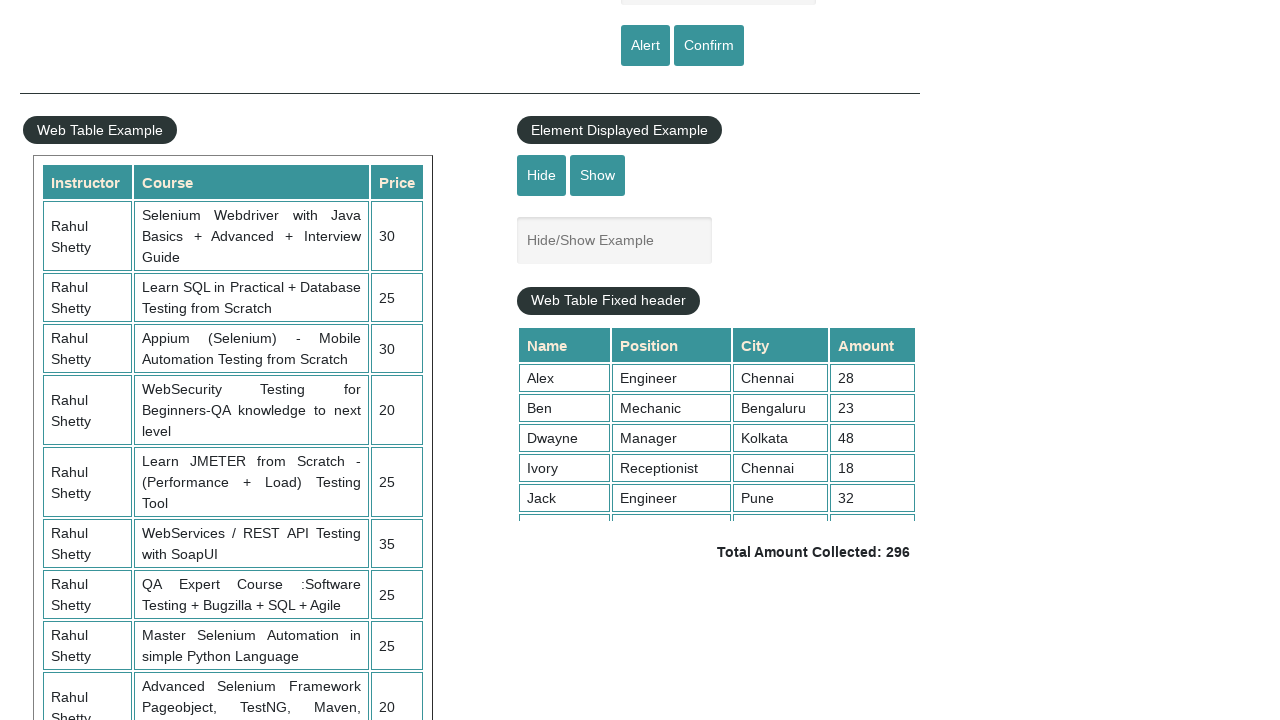

Waited 3 seconds for scroll animation to complete
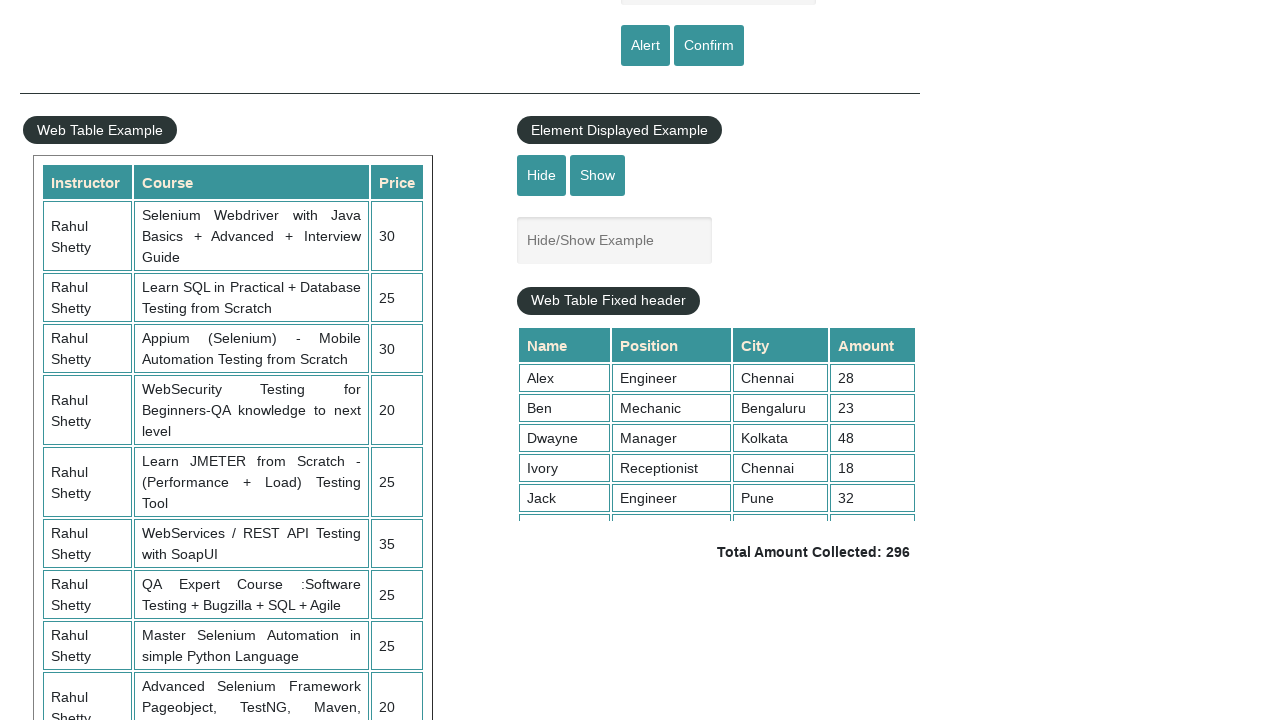

Scrolled within the table element to position 5000
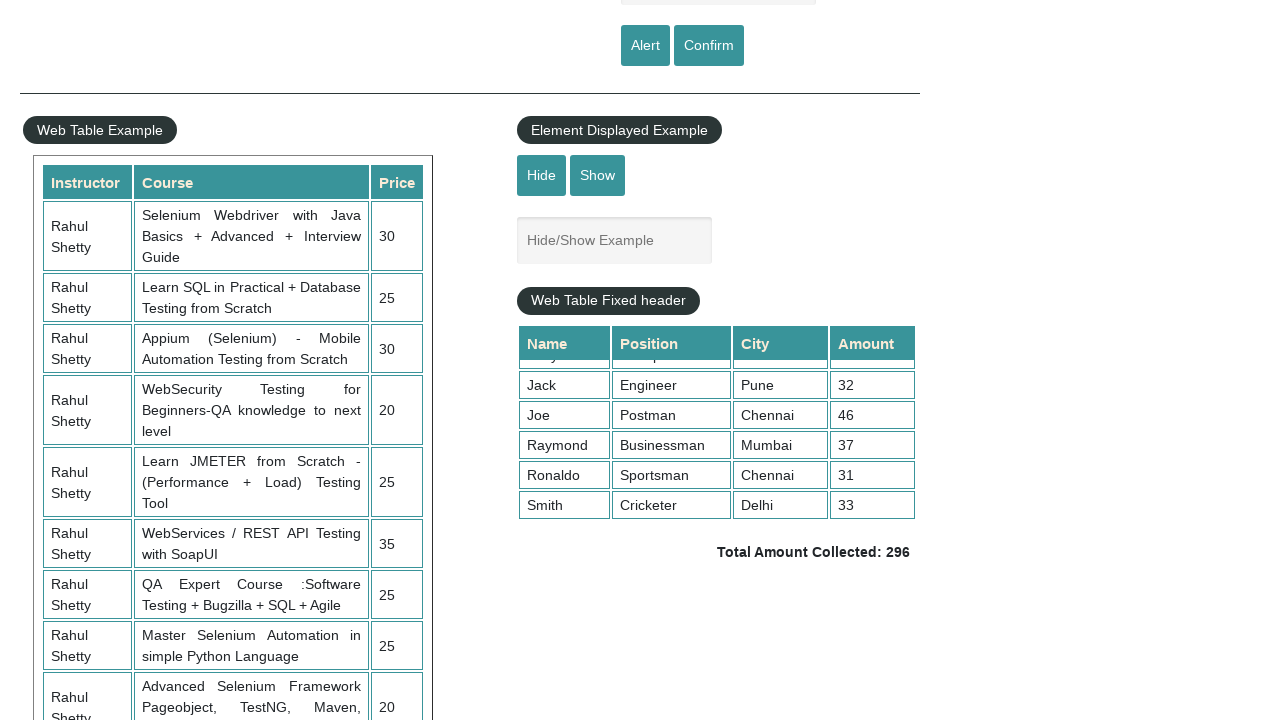

Retrieved all values from the 4th column of the table
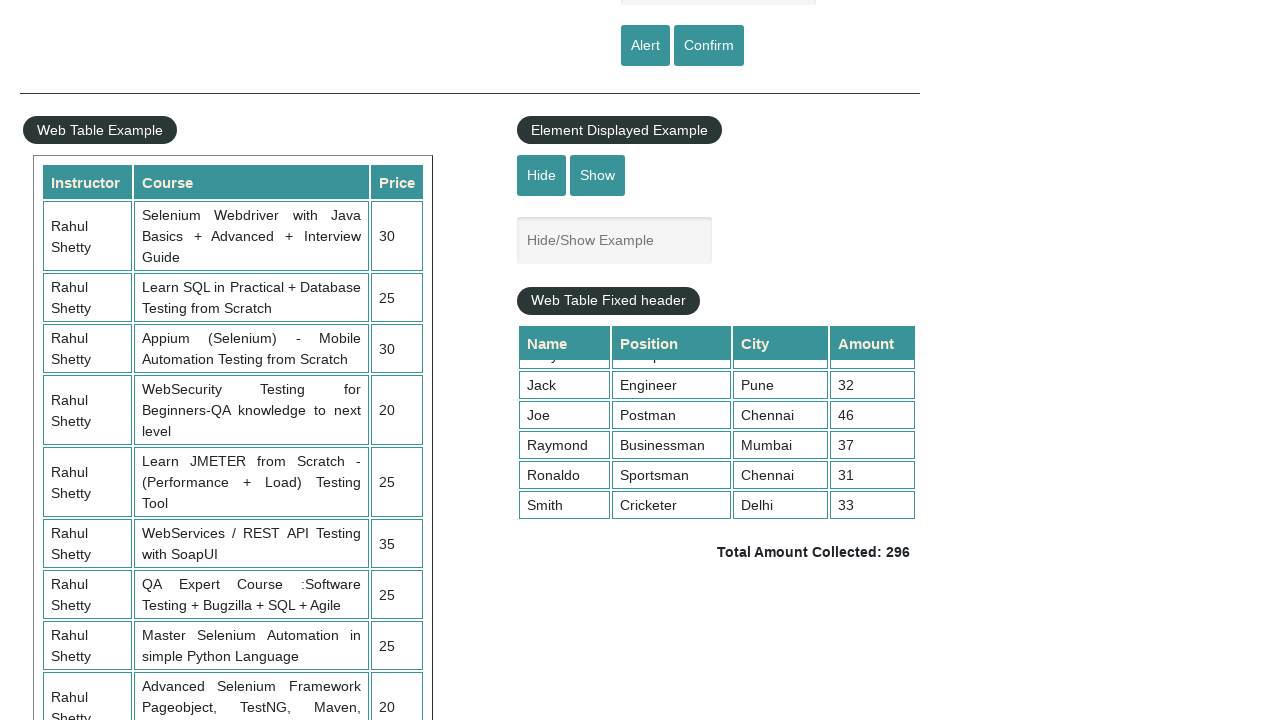

Calculated sum of column values: 296
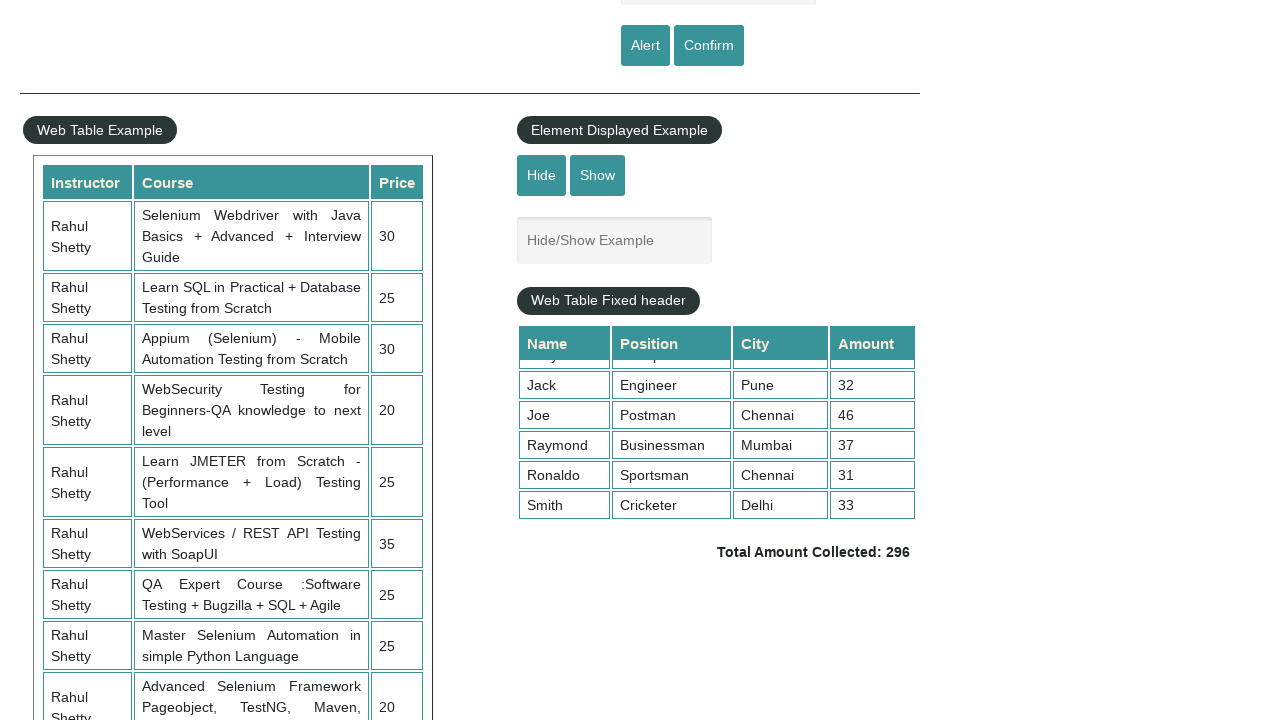

Retrieved displayed total amount from the page
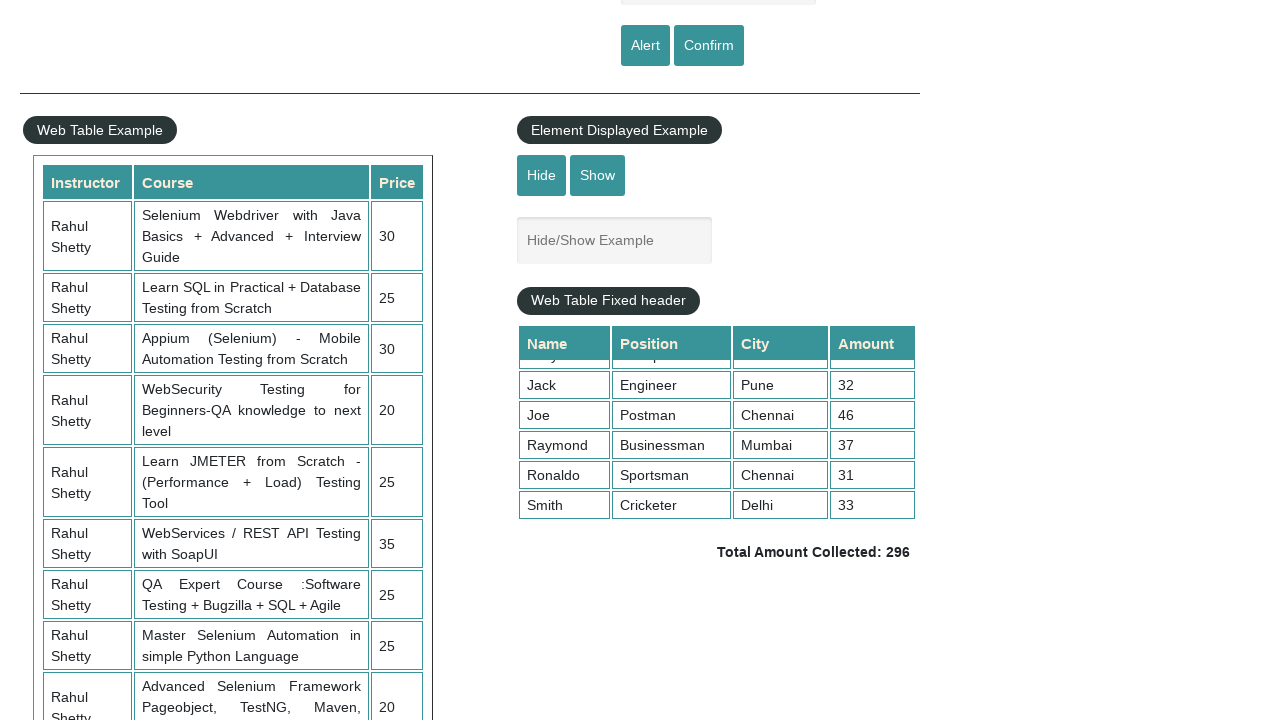

Parsed total amount from text: 296
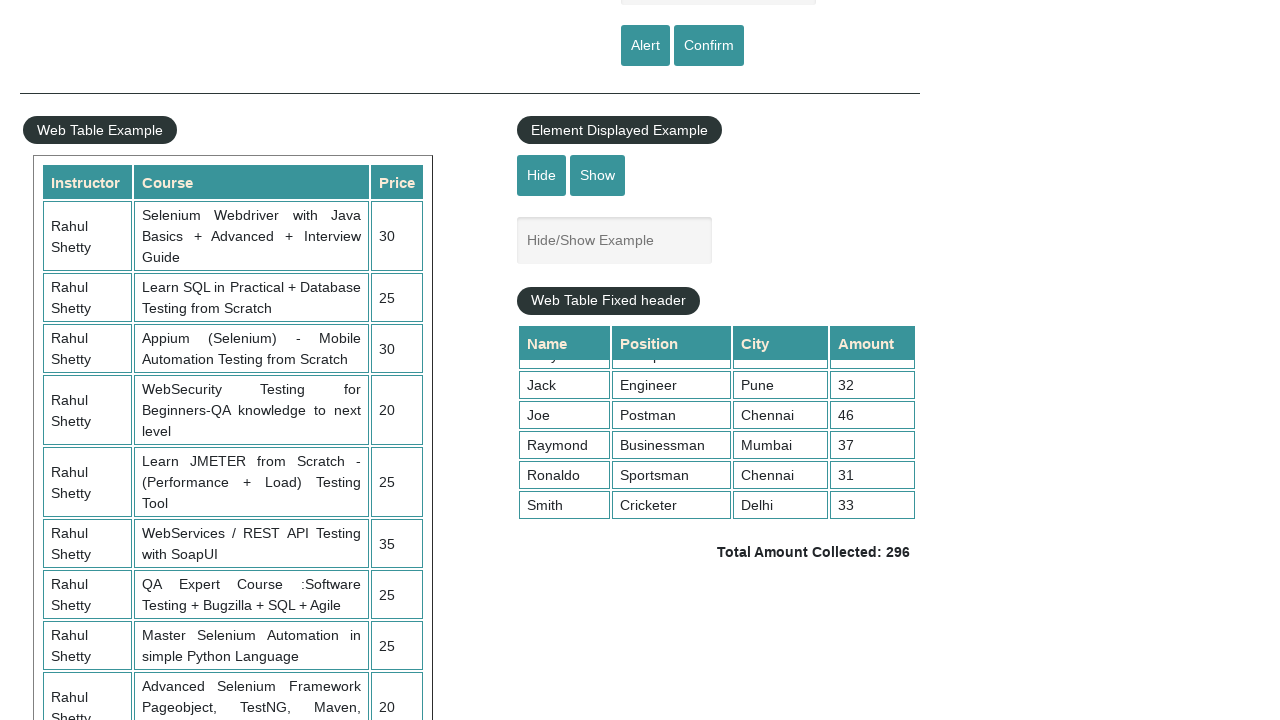

Verified that calculated sum (296) matches displayed total (296)
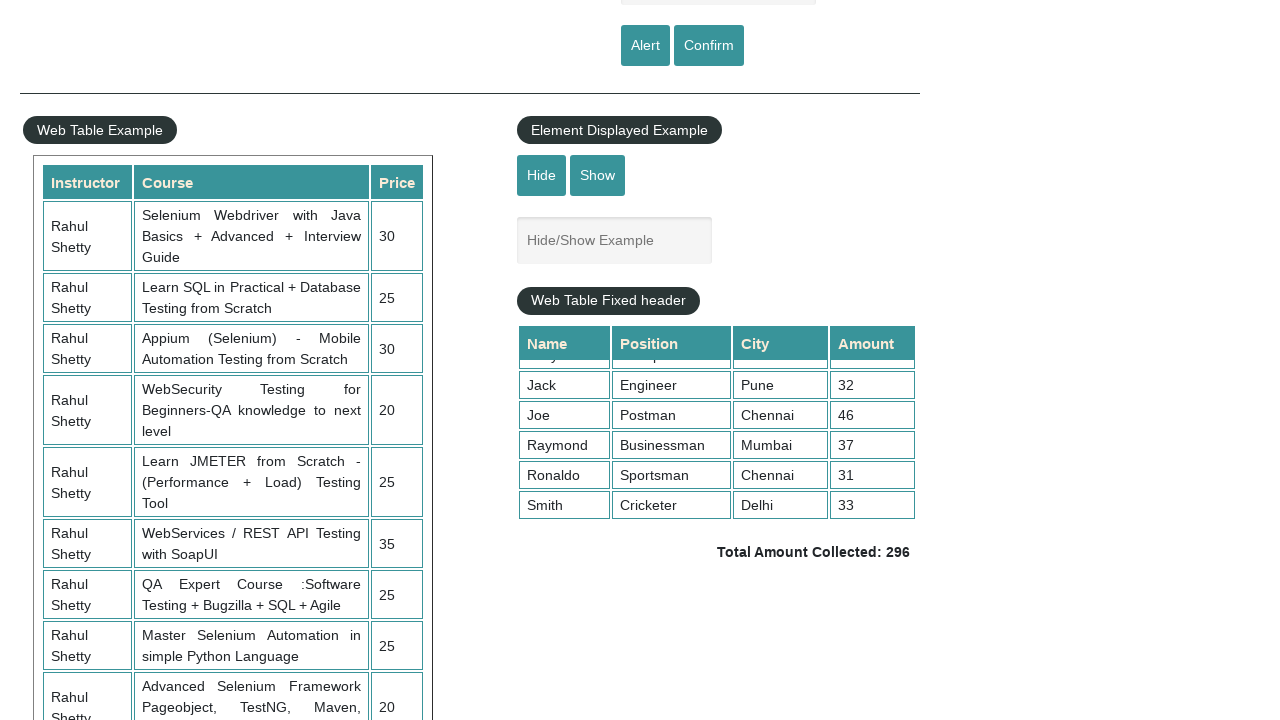

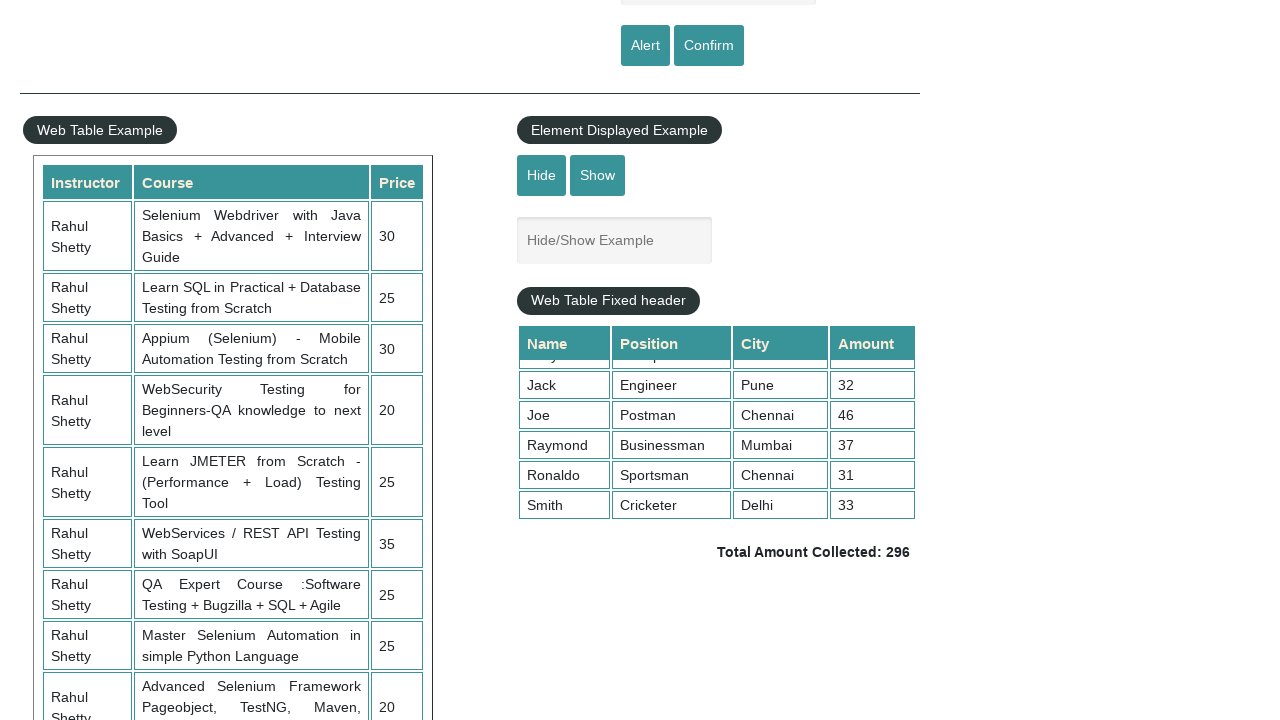